Tests checkbox interaction on a dynamic controls page by clicking the checkbox twice and verifying its selected state

Starting URL: https://v1.training-support.net/selenium/dynamic-controls

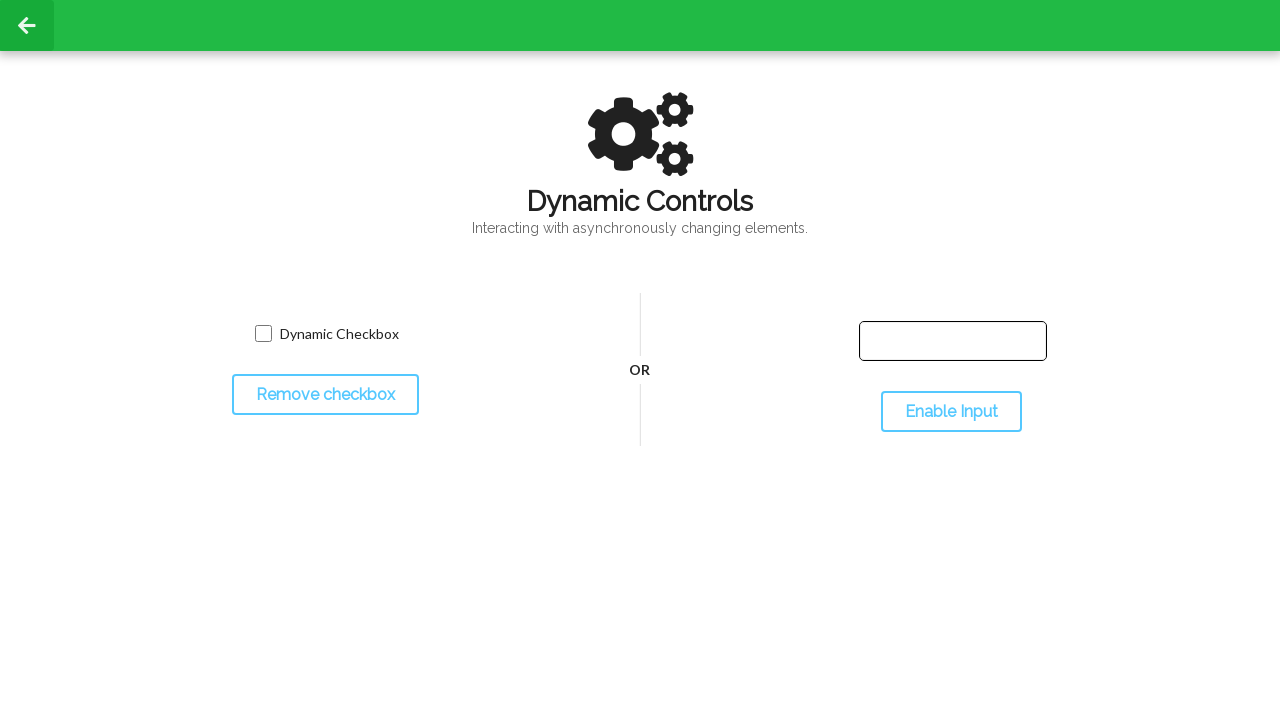

Located checkbox element with name 'toggled'
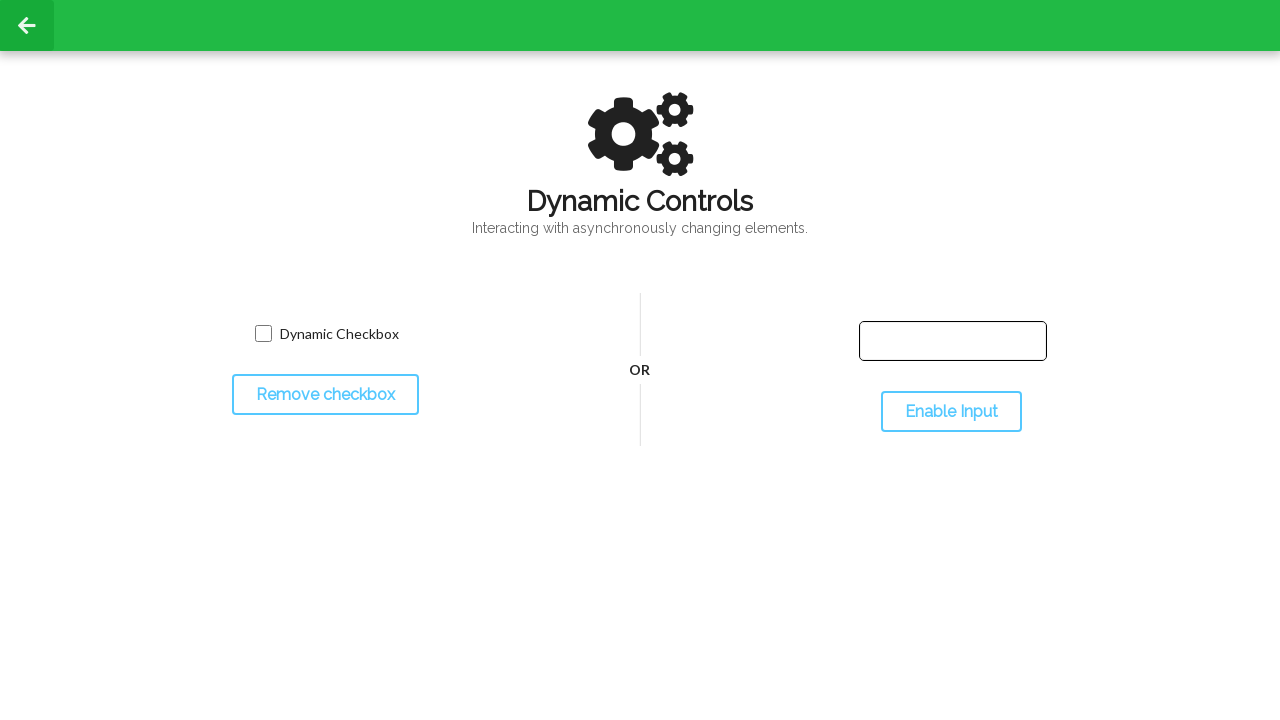

Clicked checkbox to select it at (263, 334) on input[name='toggled']
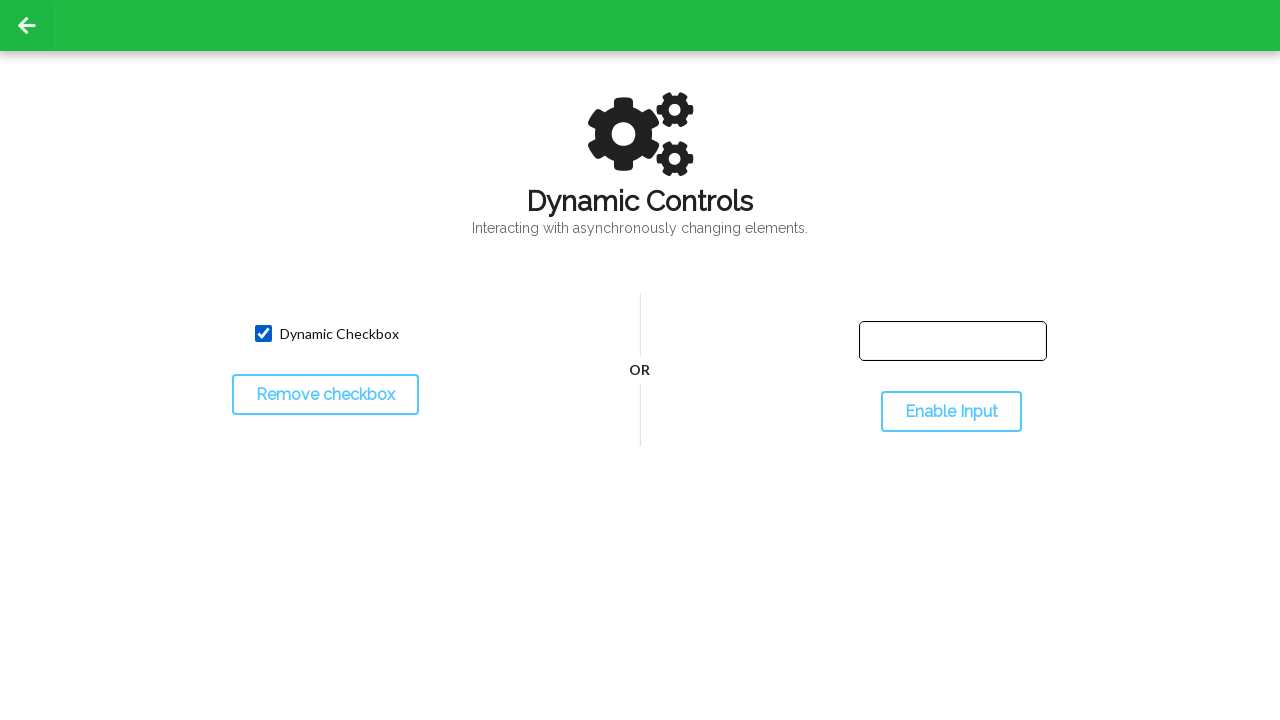

Clicked checkbox again to deselect it at (263, 334) on input[name='toggled']
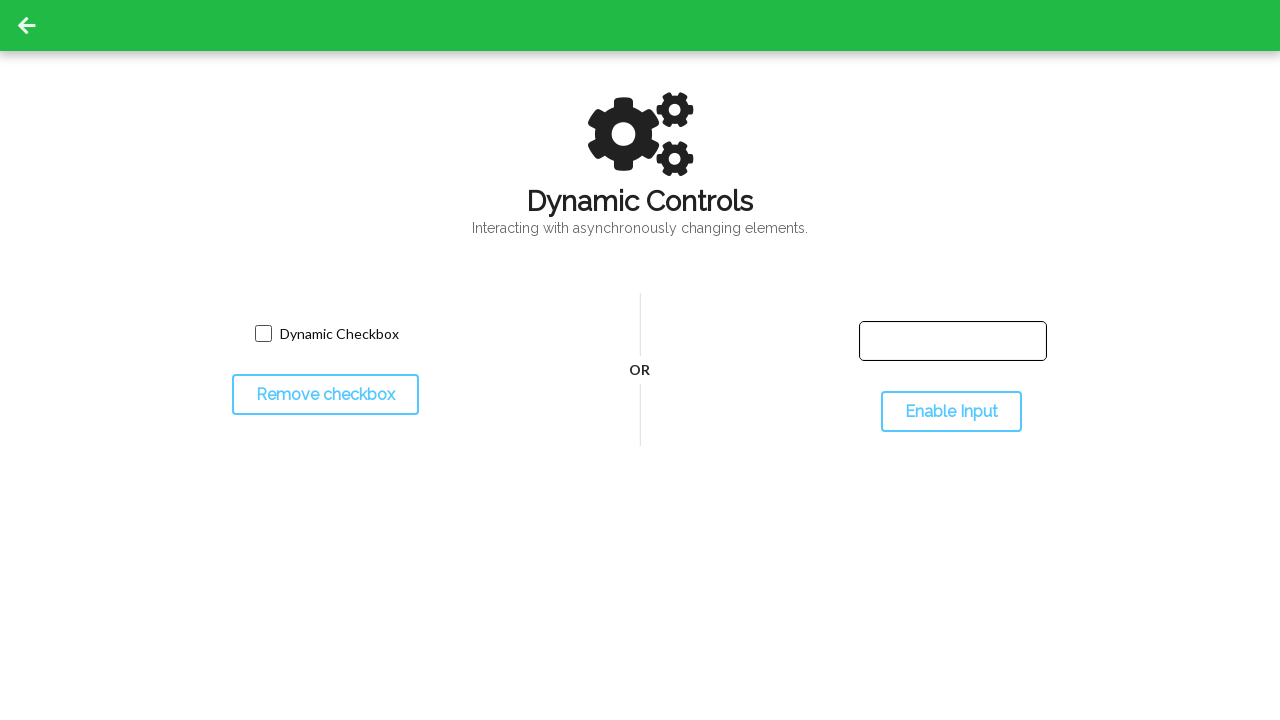

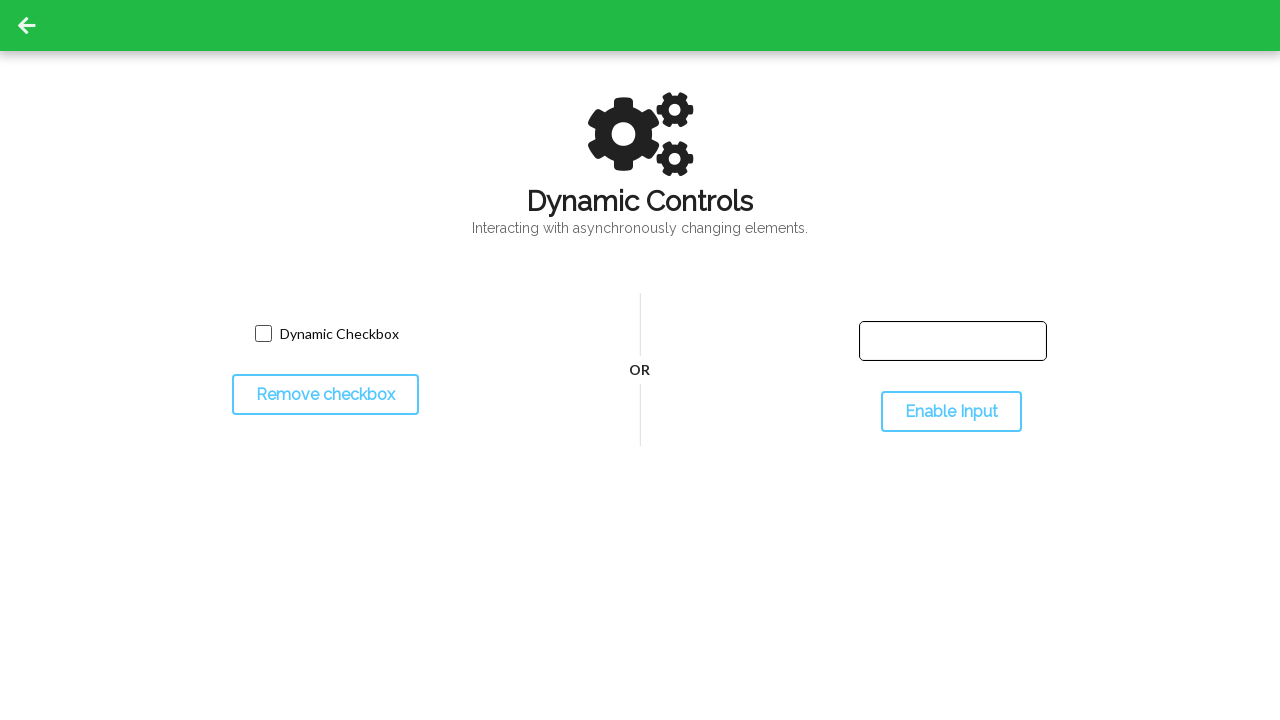